Tests dynamic content loading by clicking a button to load random user data and verifying the loading state appears

Starting URL: https://www.lambdatest.com/selenium-playground/dynamic-data-loading-demo

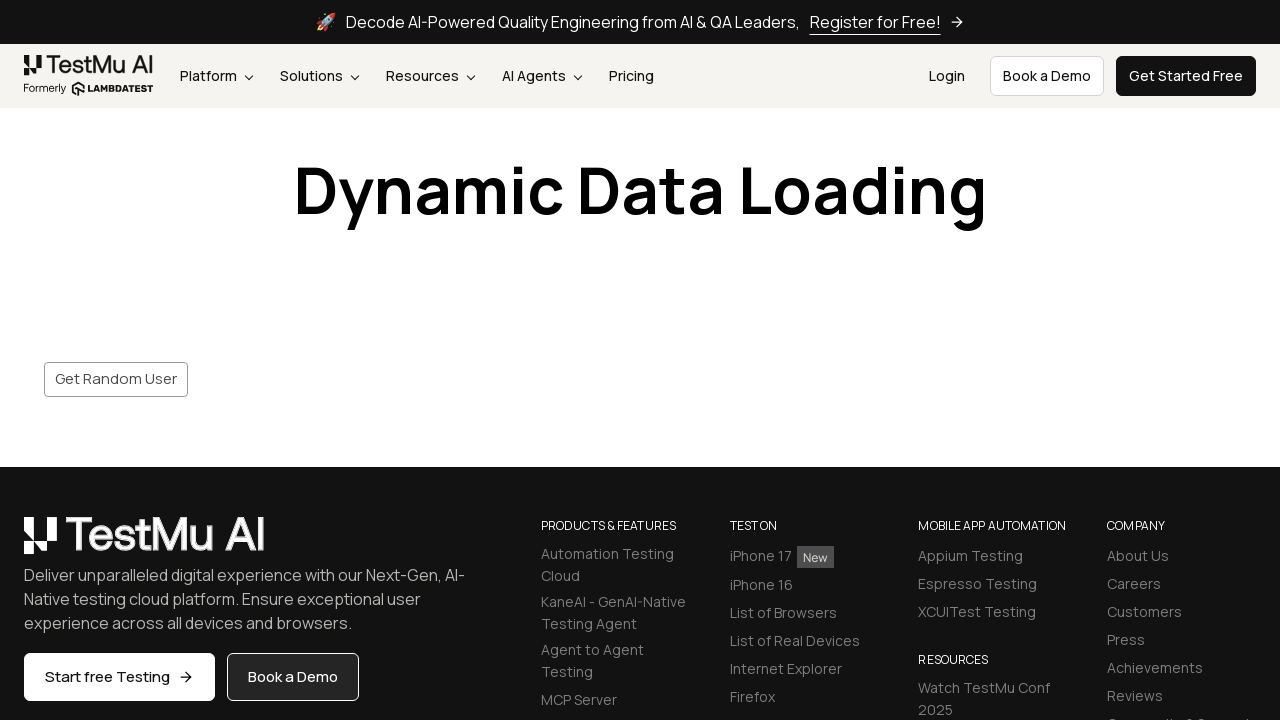

Navigated to dynamic data loading demo page
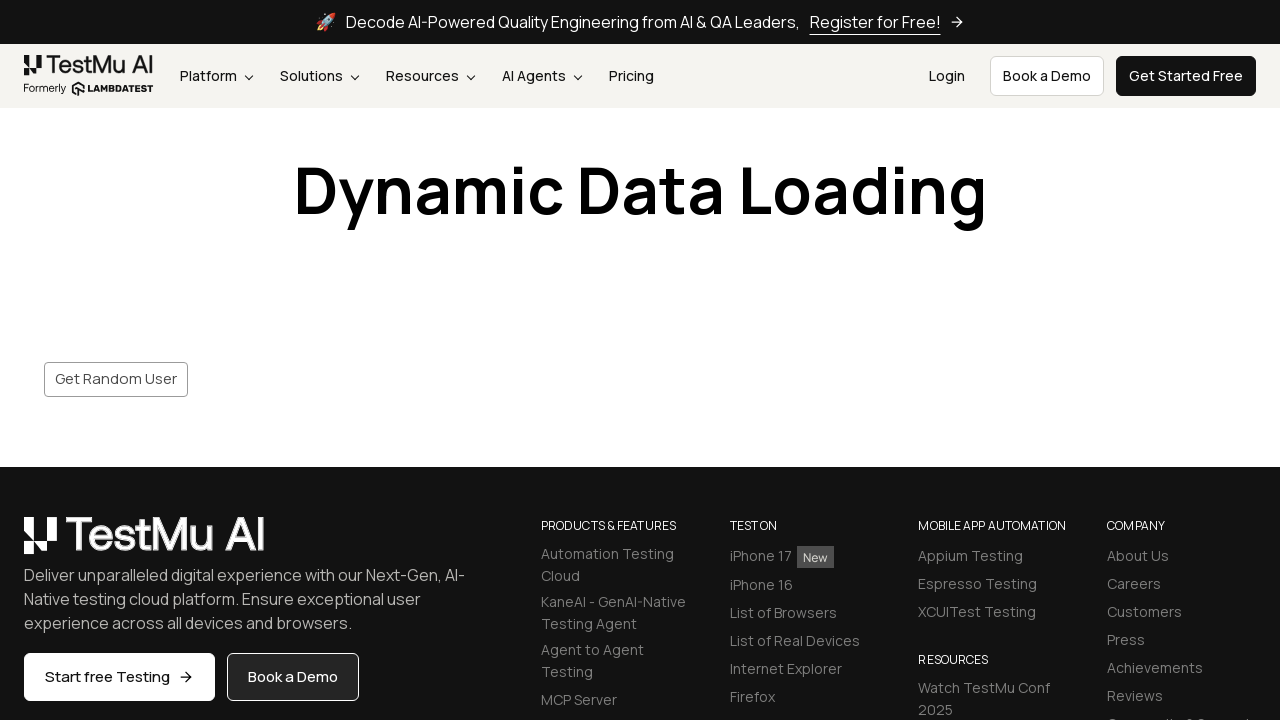

Clicked 'Get Random User' button to load dynamic content at (116, 379) on internal:role=button[name="Get Random User"i]
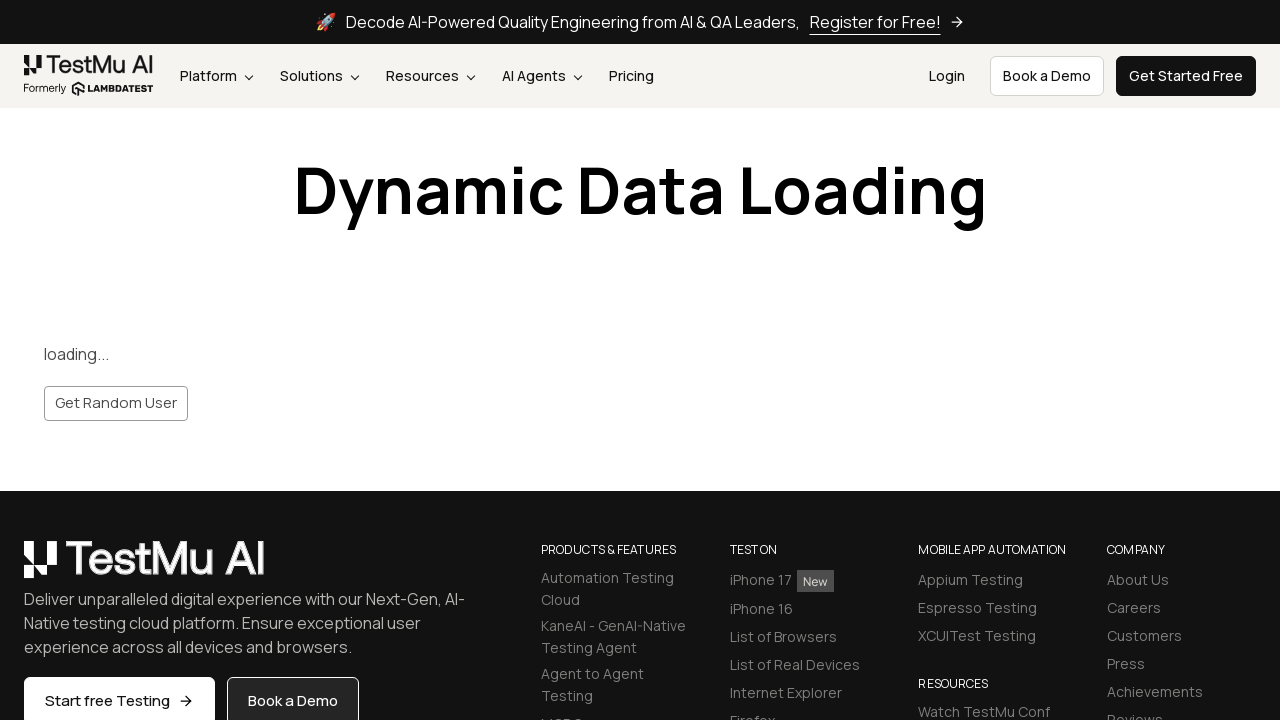

Loading indicator appeared on page
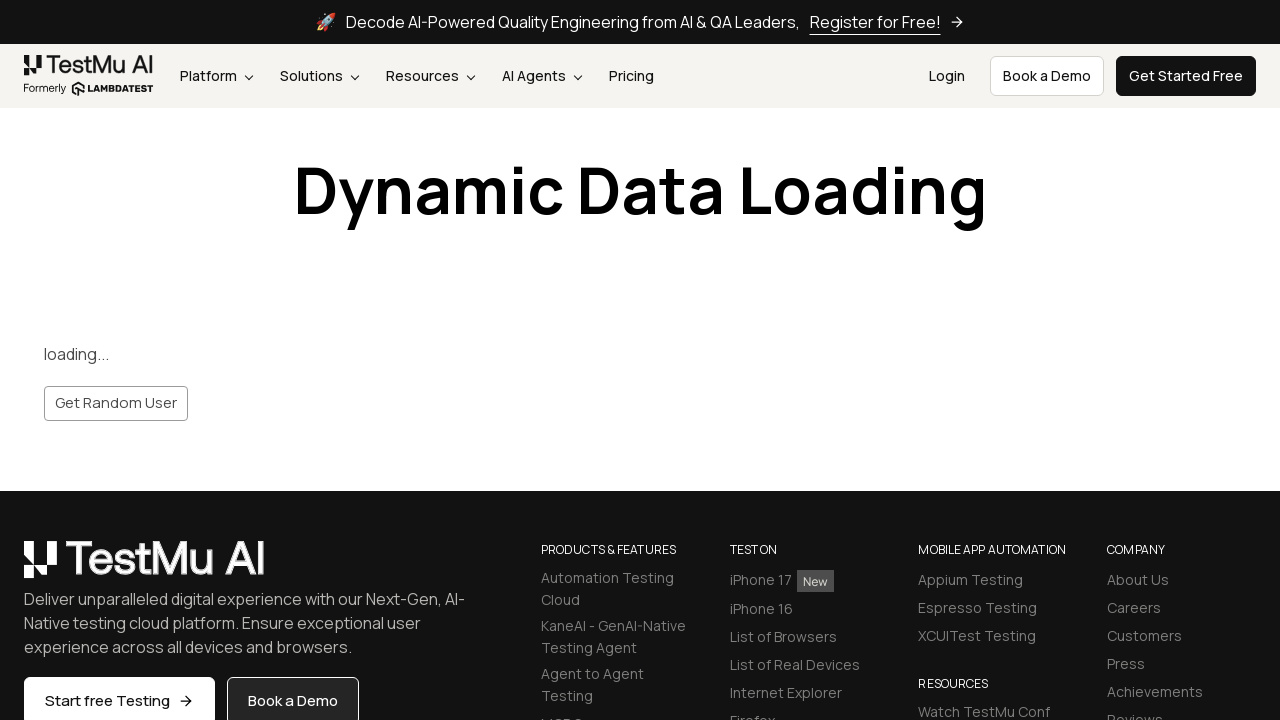

Timeout occurred waiting for random user image - expected behavior for testing dynamic content loading delays
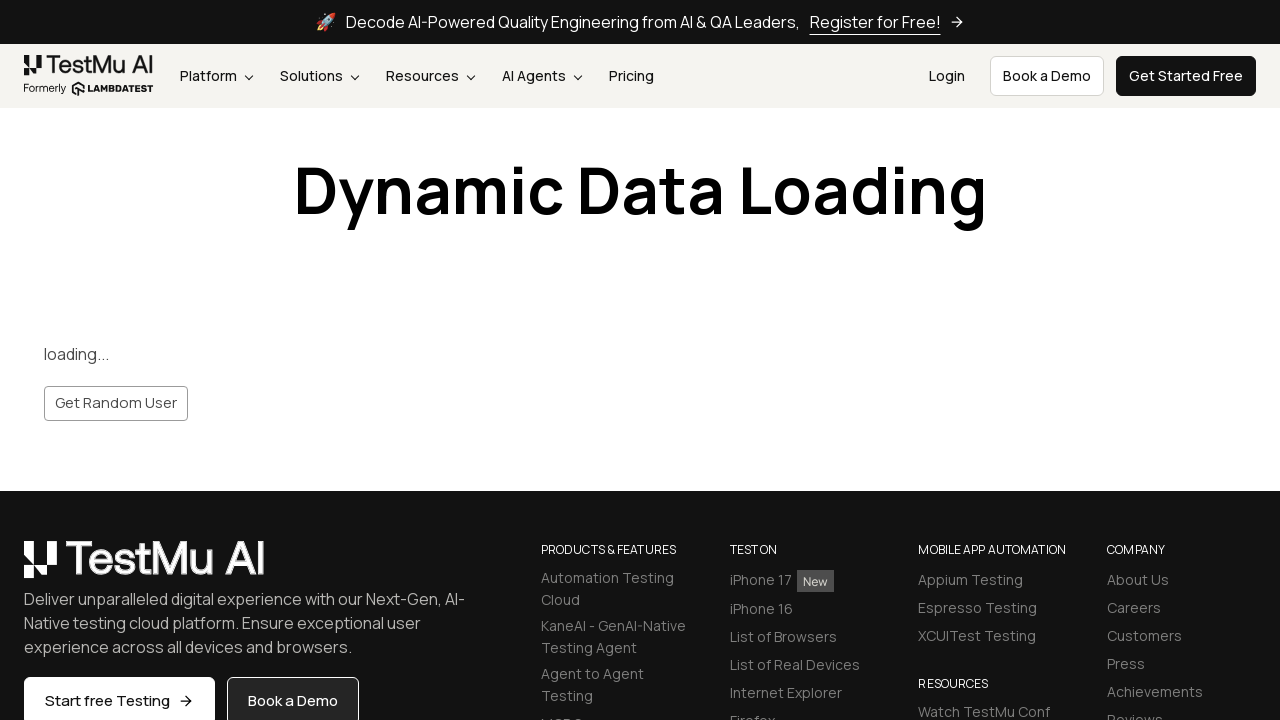

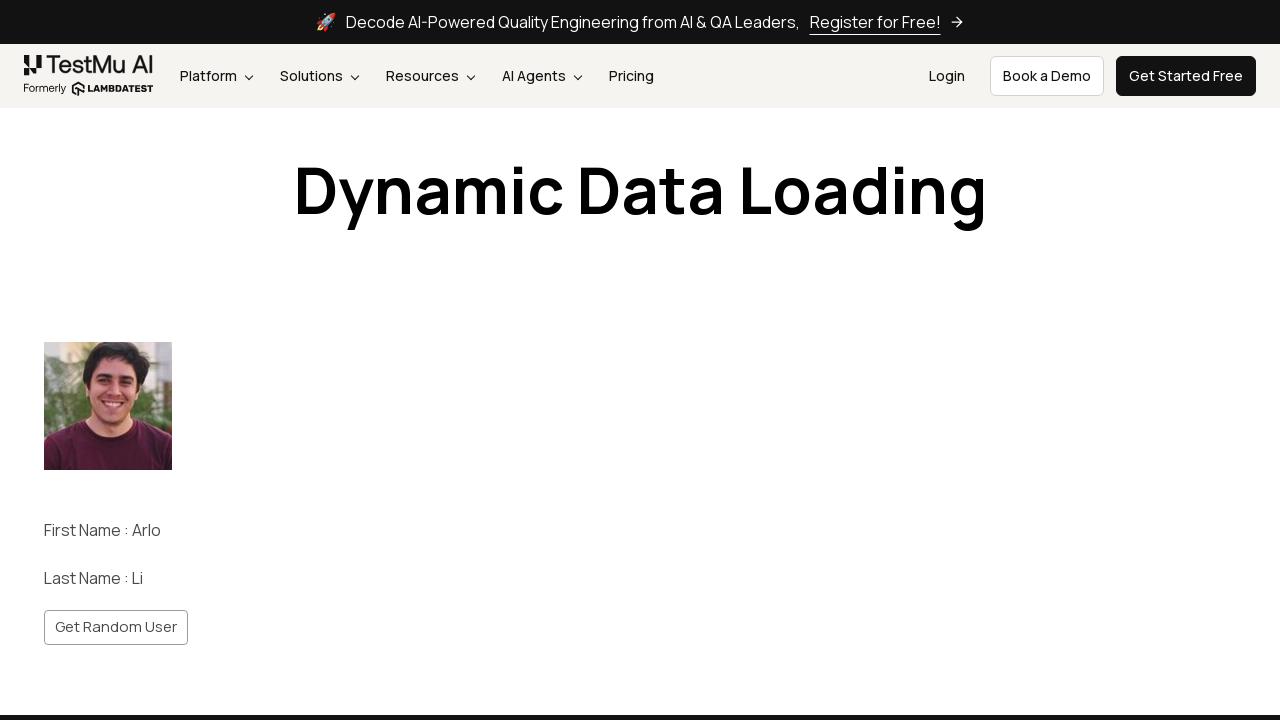